Gets page source to check for specific text, then clicks WebTable link and gets URL

Starting URL: https://demo.automationtesting.in/Register.html

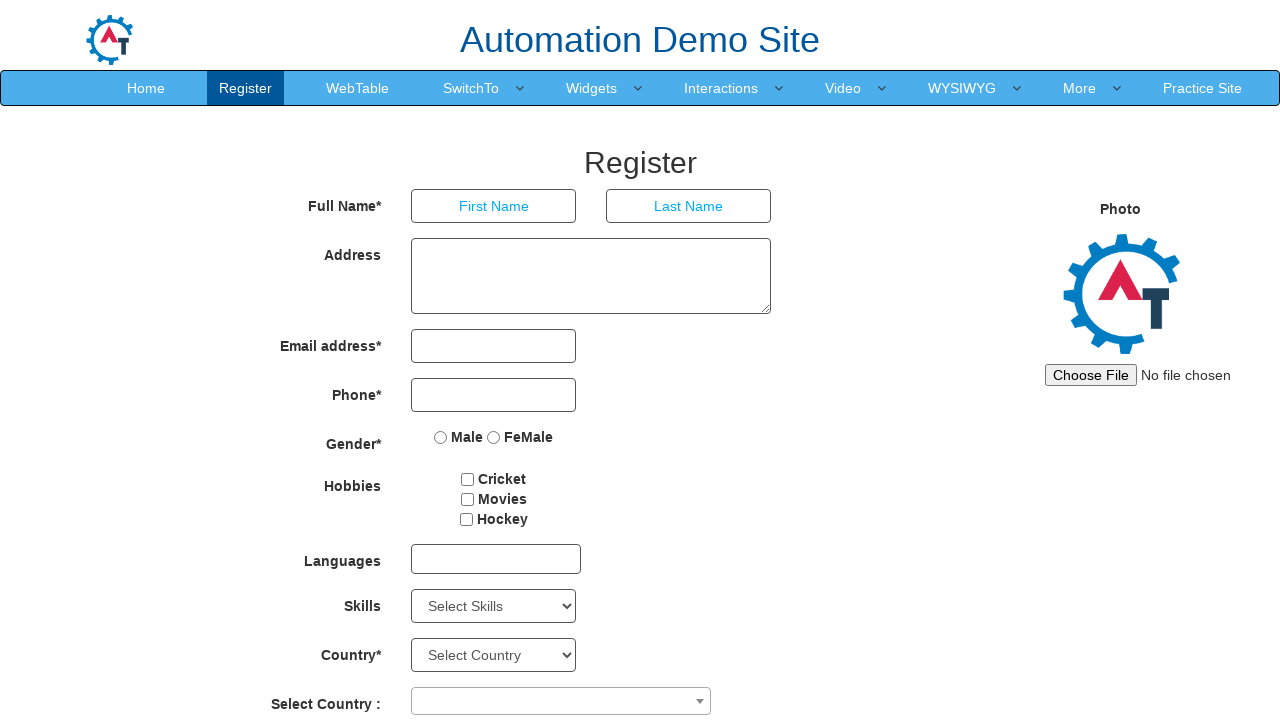

Retrieved page source content
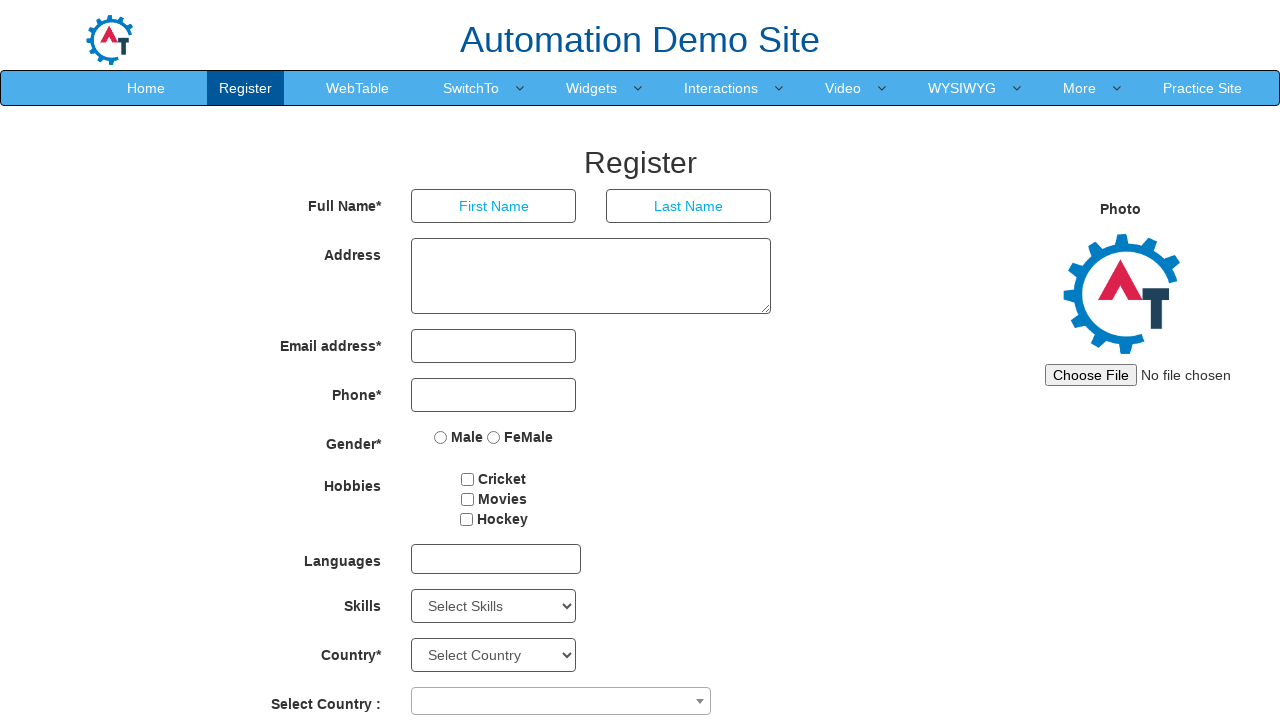

Verified 'Automation Demo Site' text is present in page source
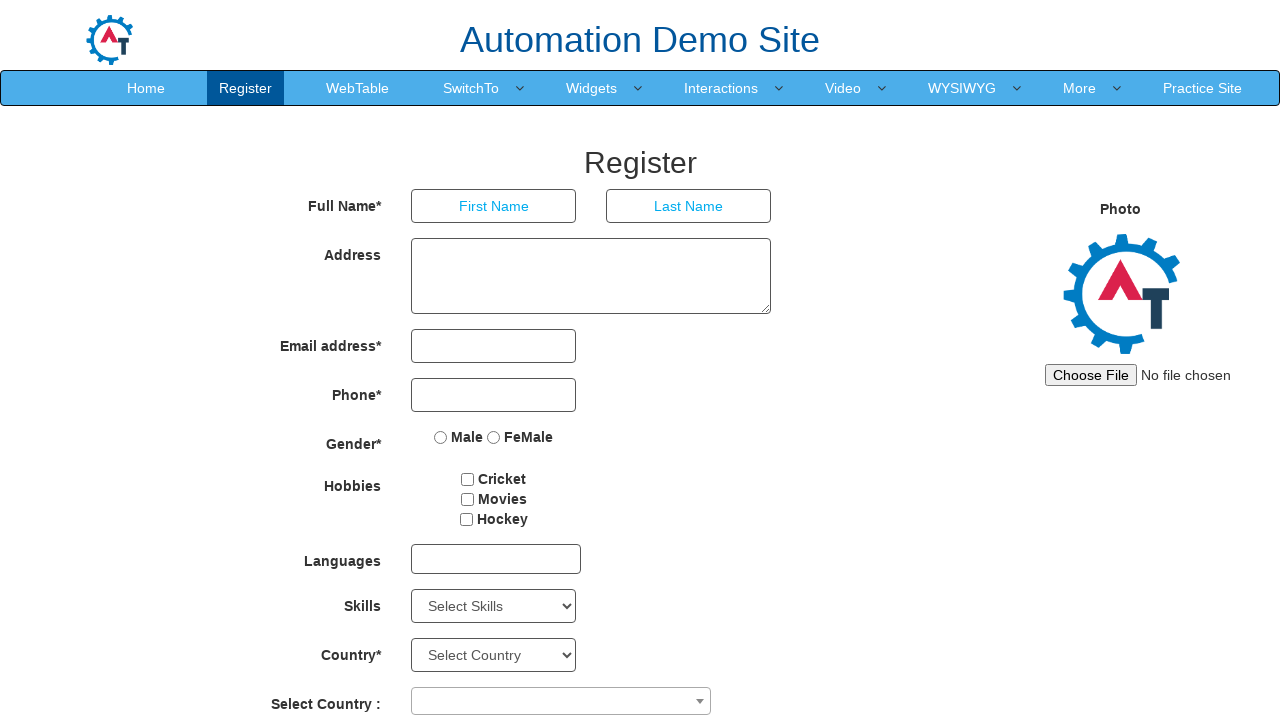

Clicked WebTable link at (358, 88) on xpath=//a[text()='WebTable']
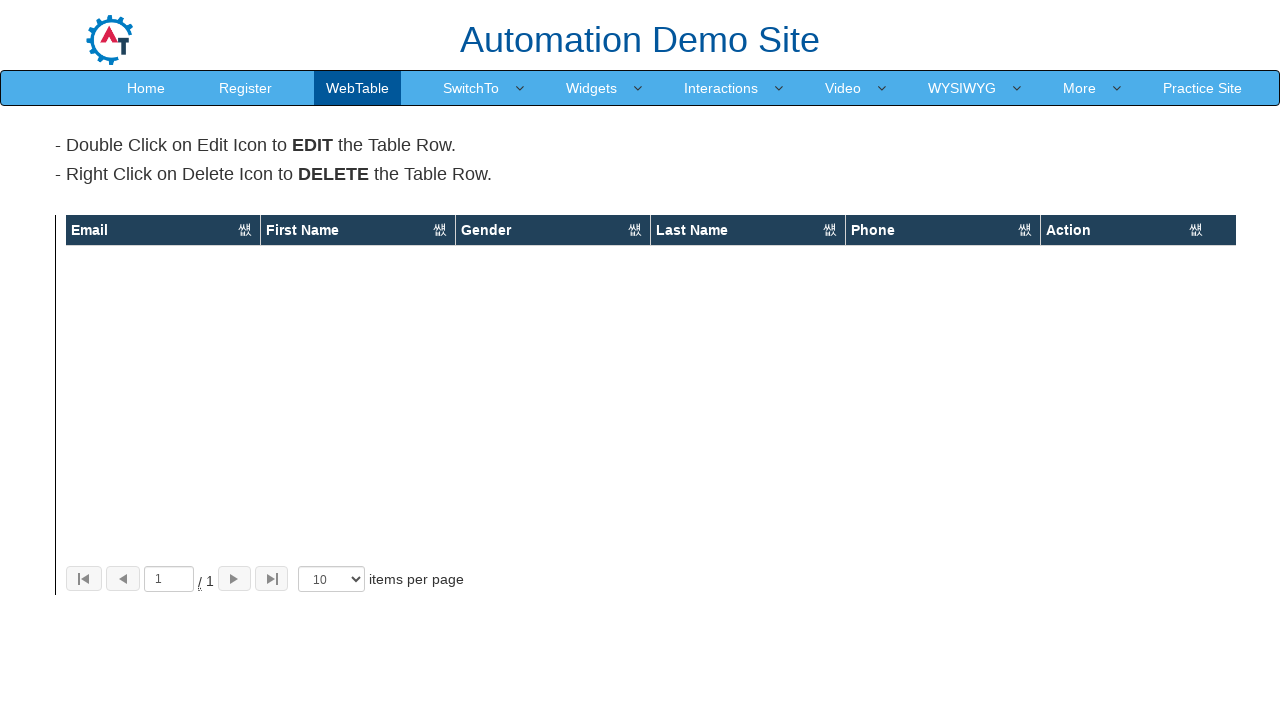

Retrieved current URL after clicking WebTable link
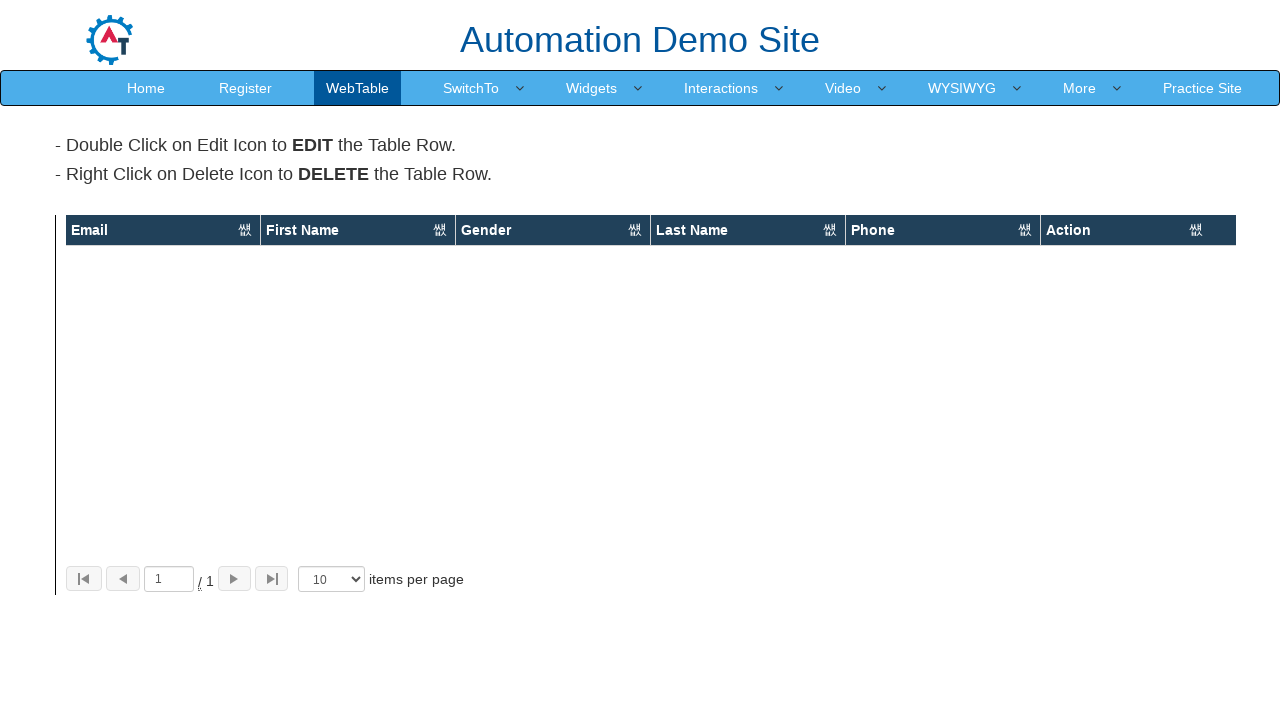

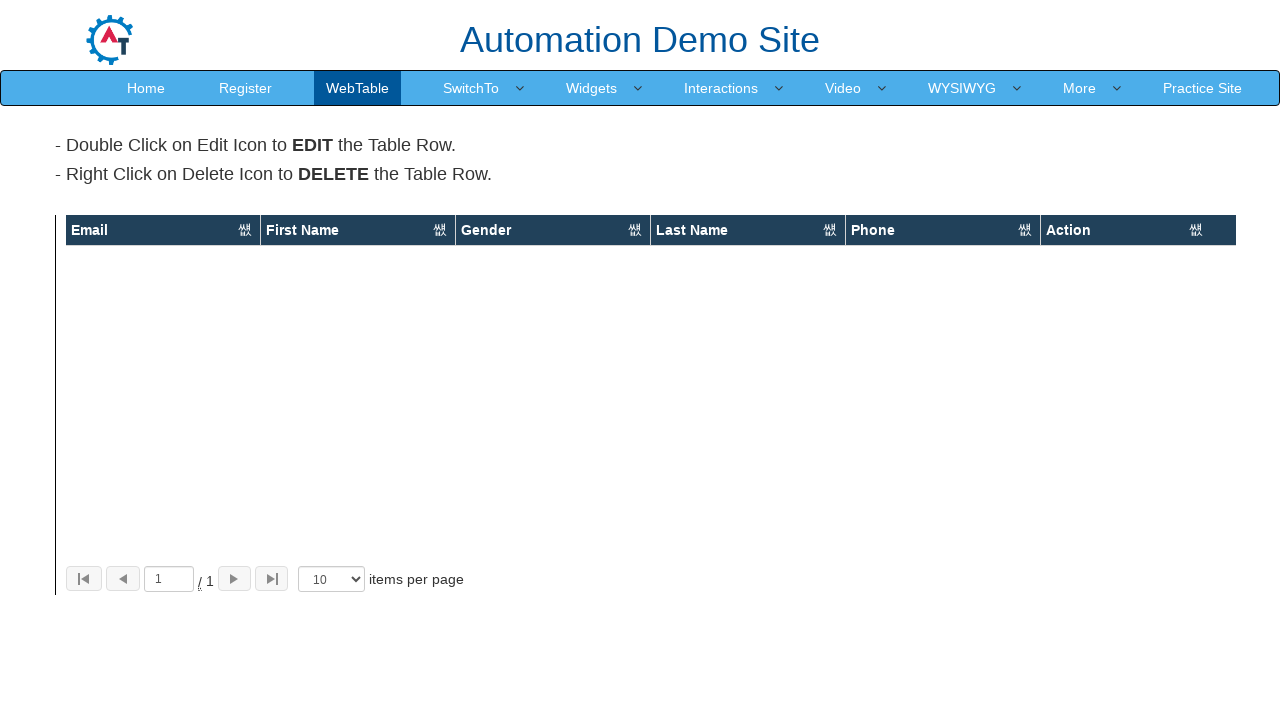